Tests the Playwright homepage by verifying the title contains "Playwright", checking the "Get started" link has the correct href attribute, clicking it, and verifying navigation to the intro page.

Starting URL: https://playwright.dev

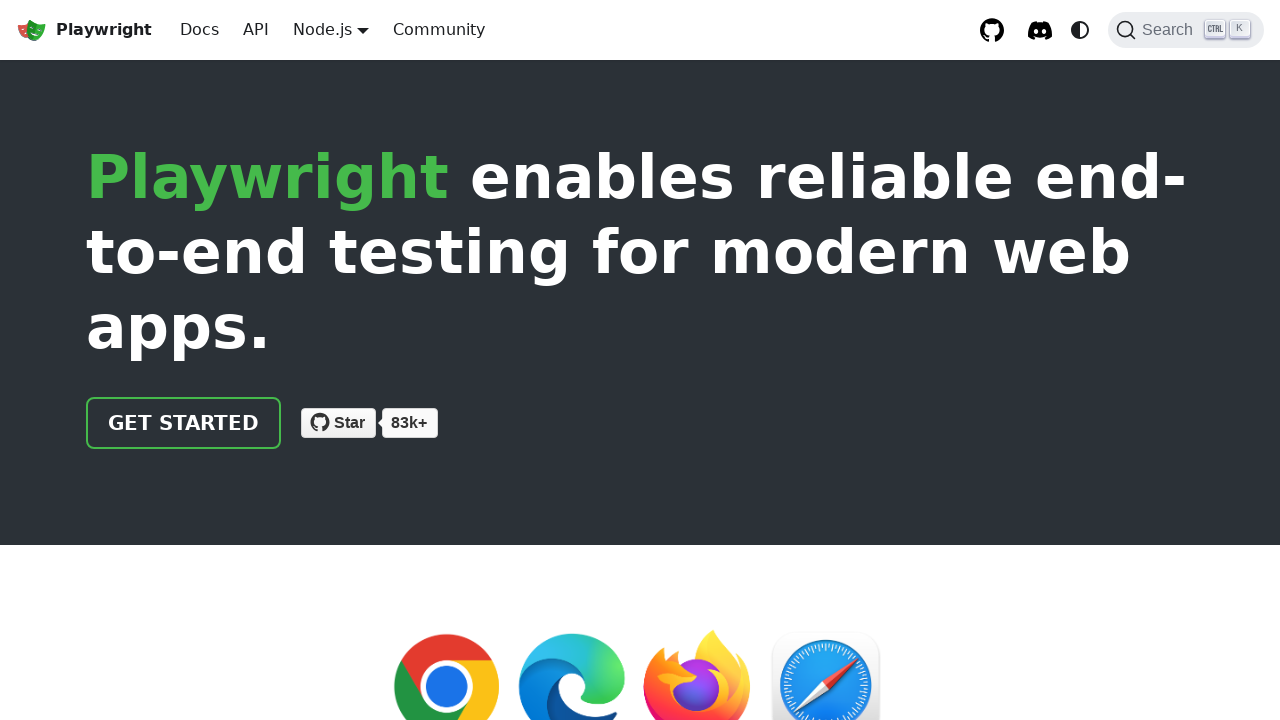

Verified page title contains 'Playwright'
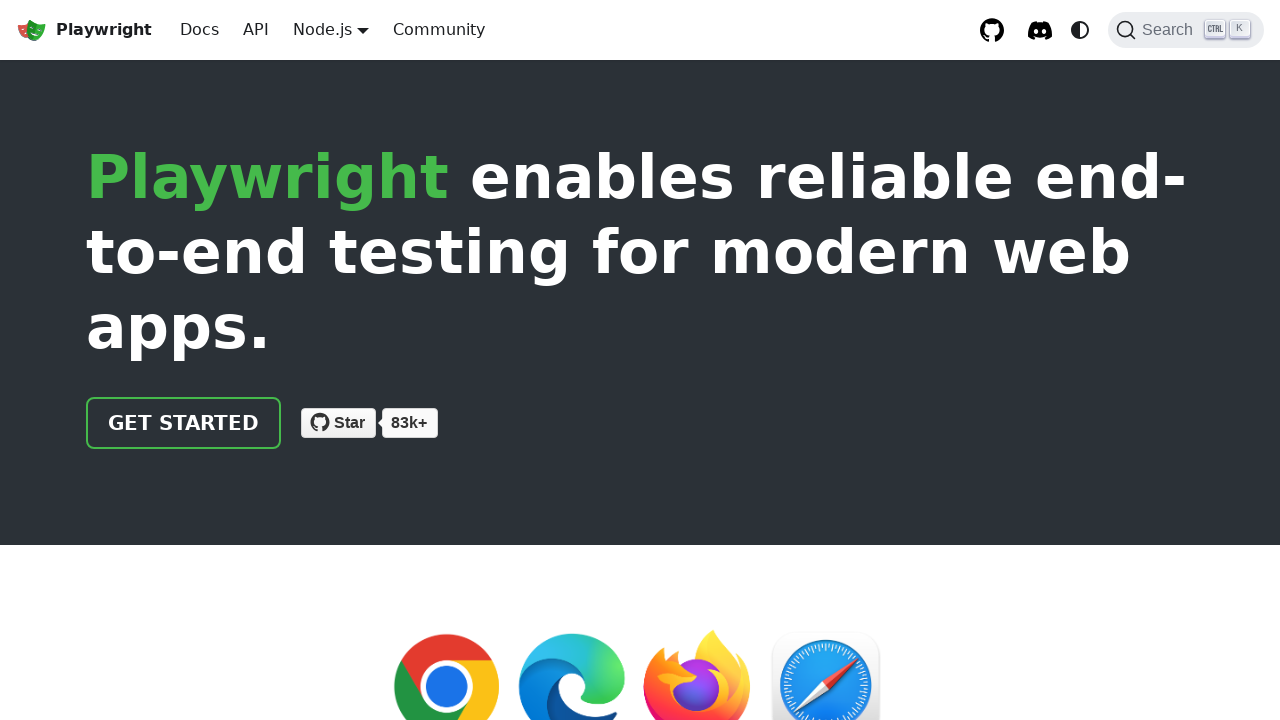

Located the 'Get started' link
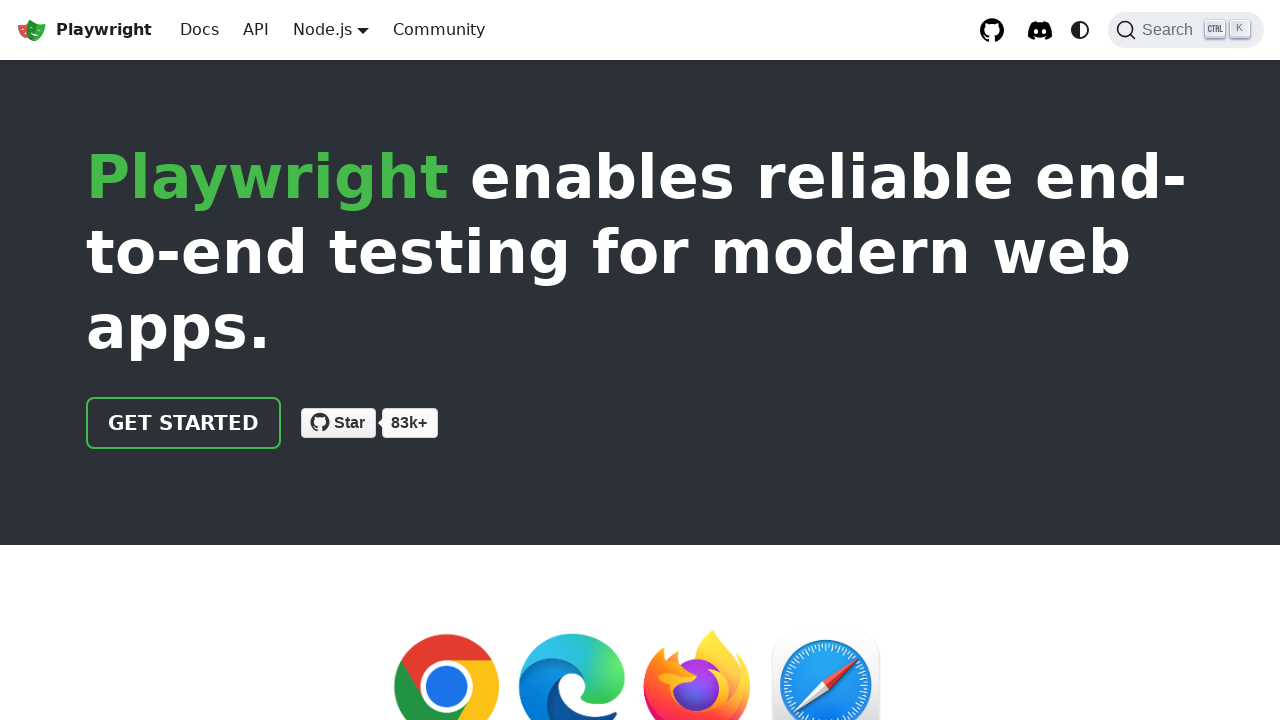

Verified 'Get started' link has href attribute '/docs/intro'
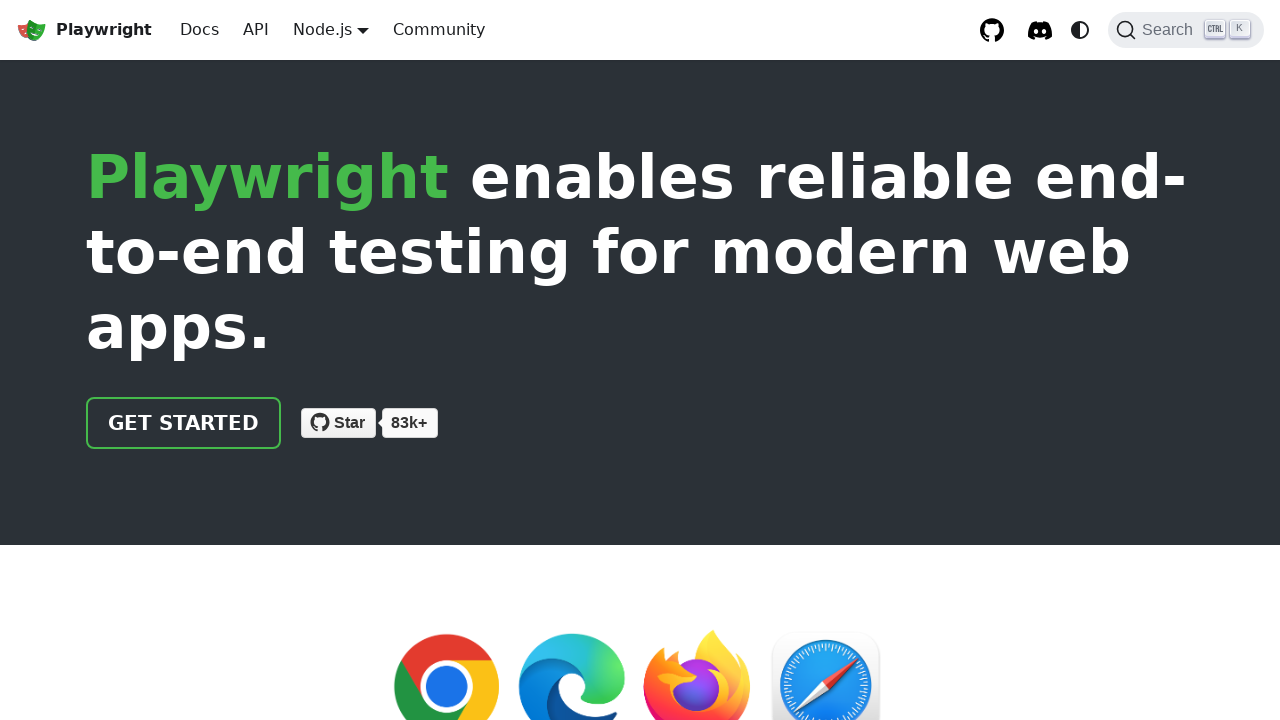

Clicked the 'Get started' link at (184, 423) on internal:role=link[name="Get started"i]
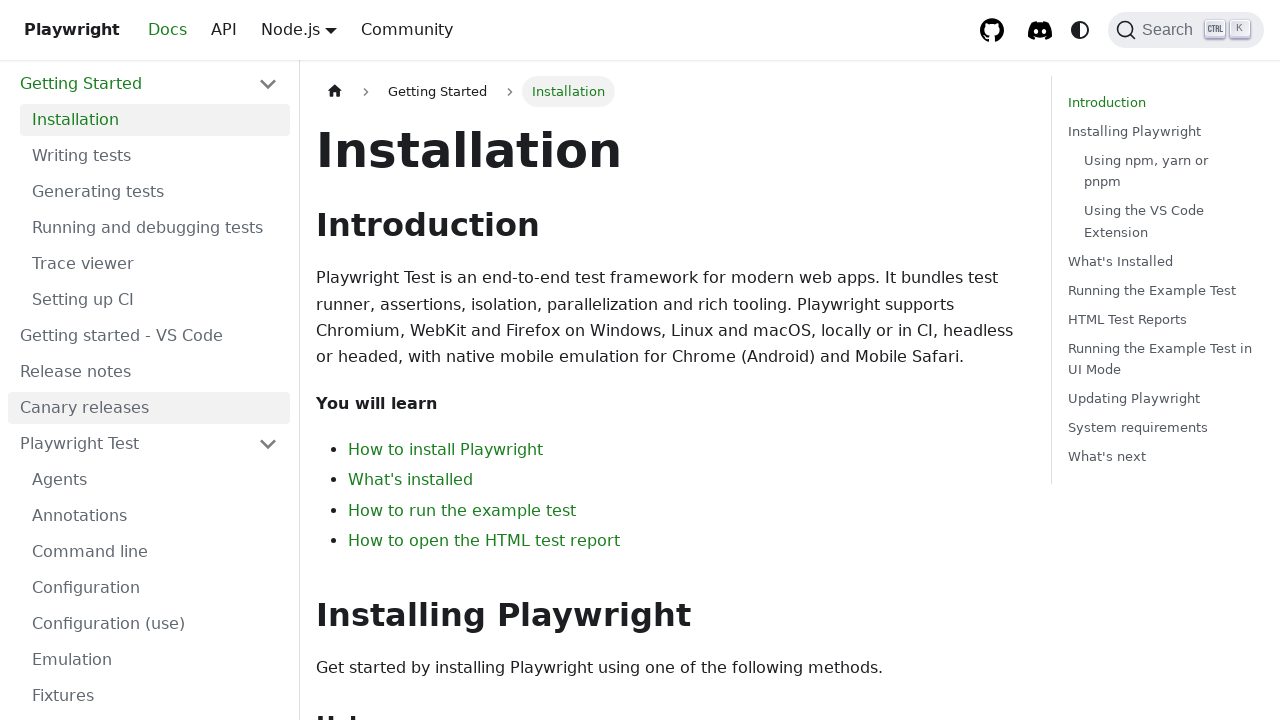

Verified navigation to intro page - URL contains 'intro'
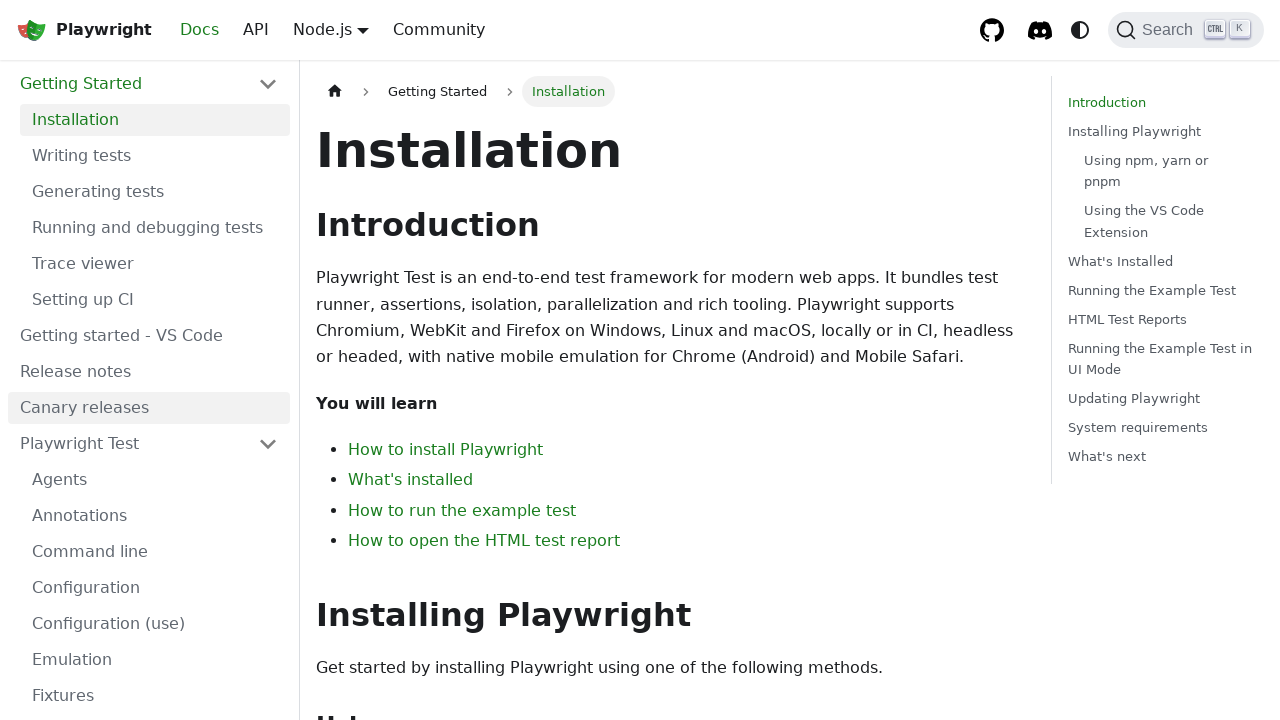

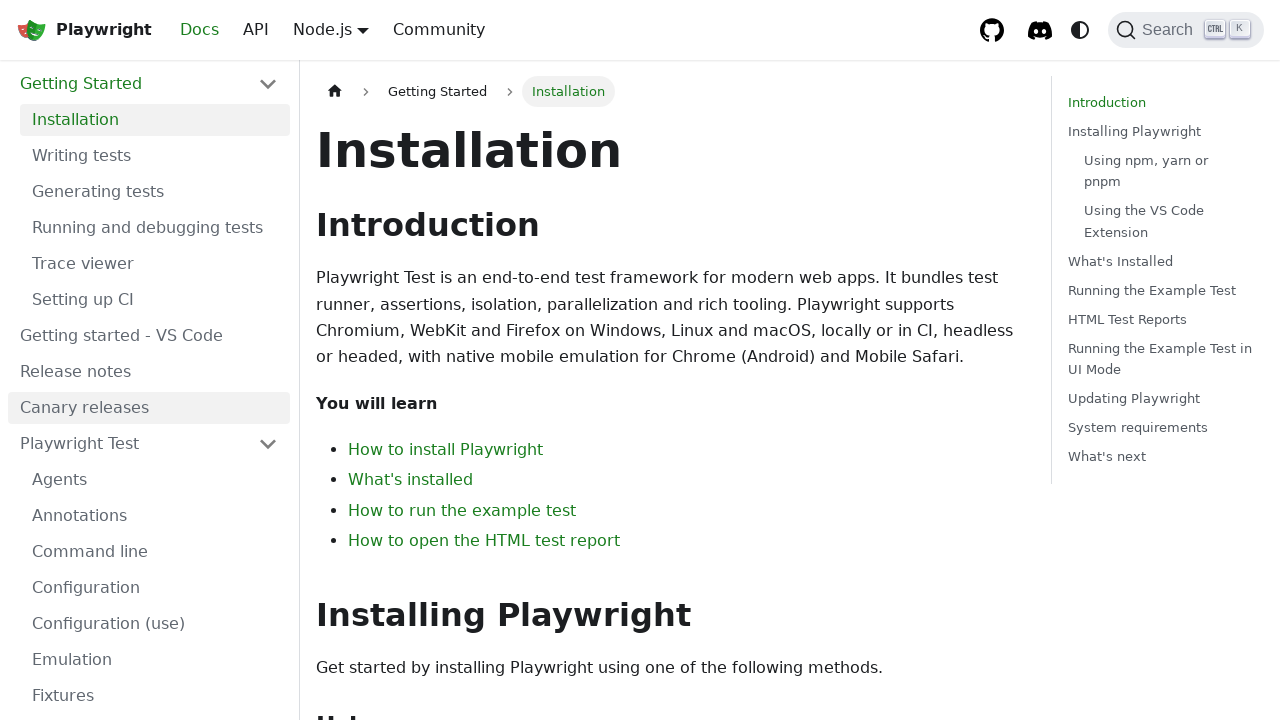